Tests explicit wait functionality by waiting for a price element to display "$100", then clicking a book button, reading a value from the page, calculating a mathematical result, entering it into a form, and submitting to verify the answer via an alert.

Starting URL: http://suninjuly.github.io/explicit_wait2.html

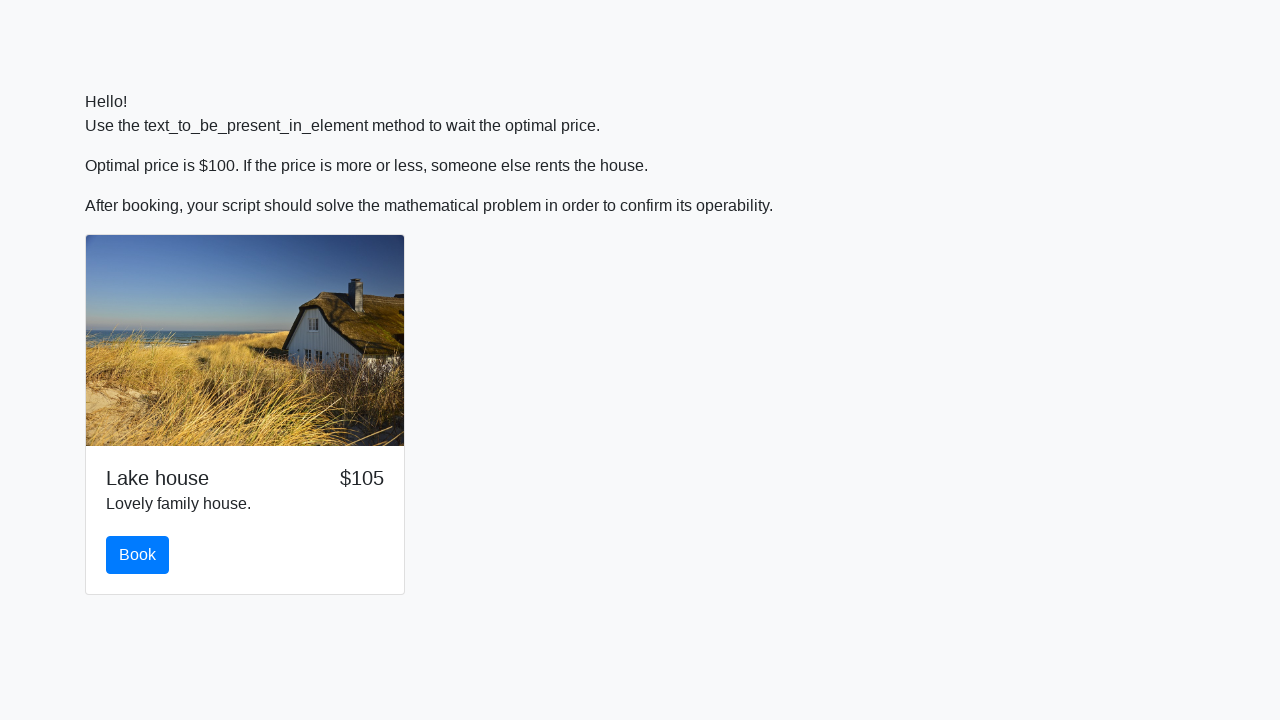

Waited for price element to display '$100'
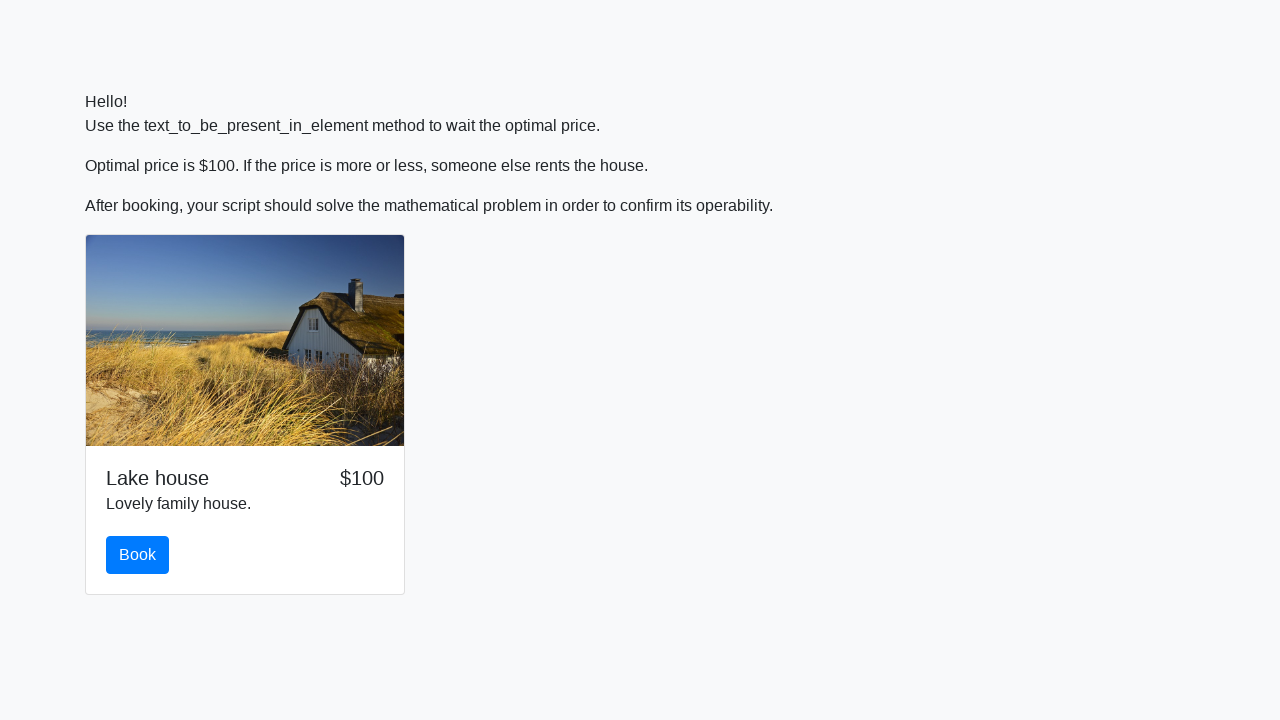

Clicked the book button at (138, 555) on #book
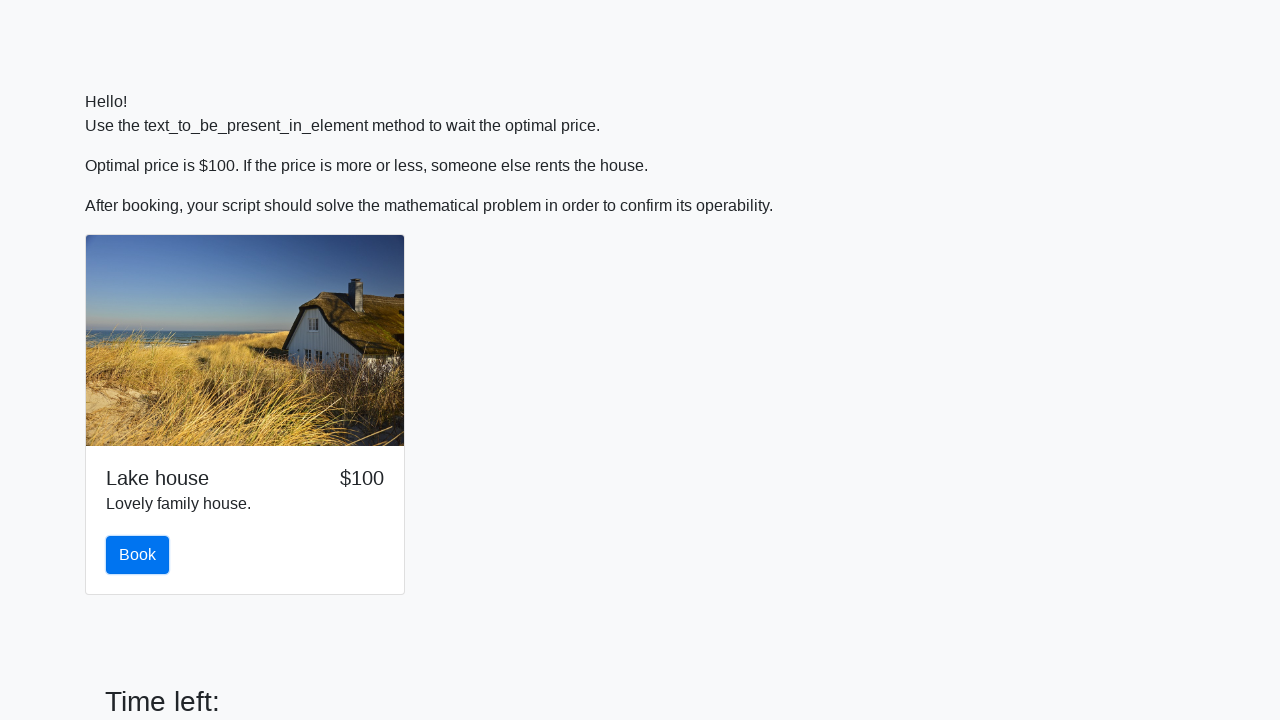

Read value from input_value element: 796
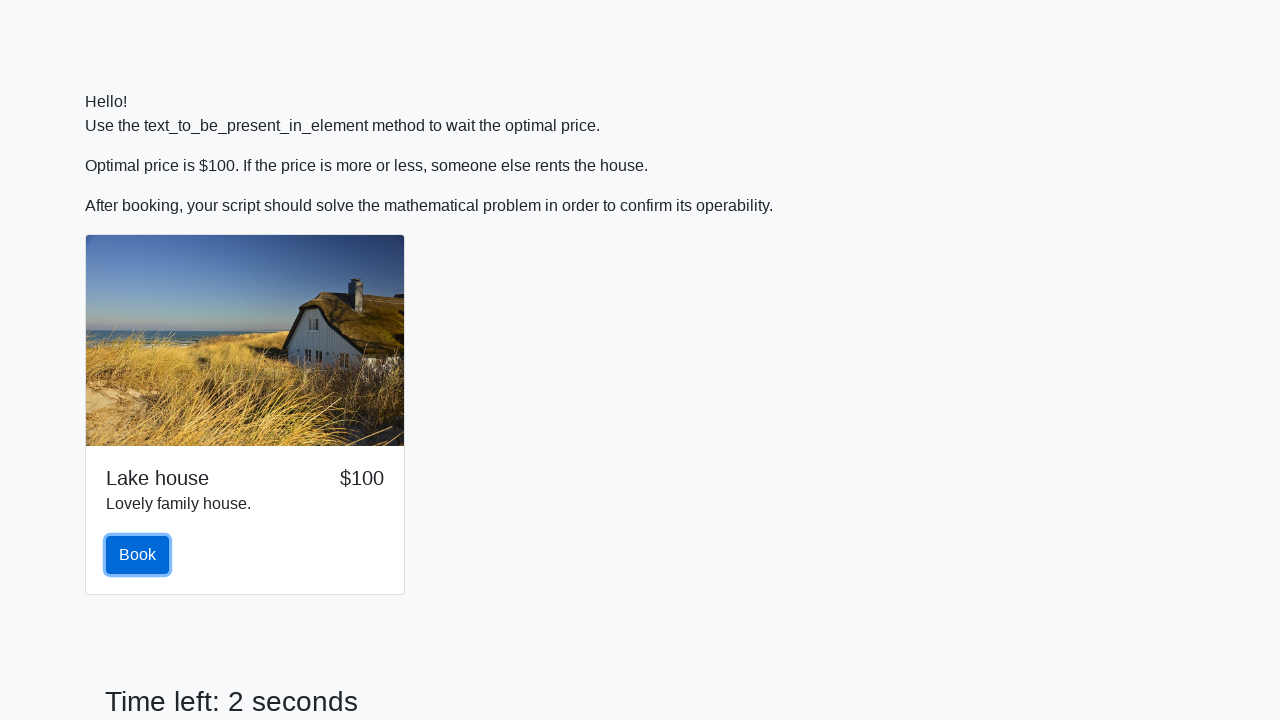

Calculated mathematical result: 2.4053022222319056
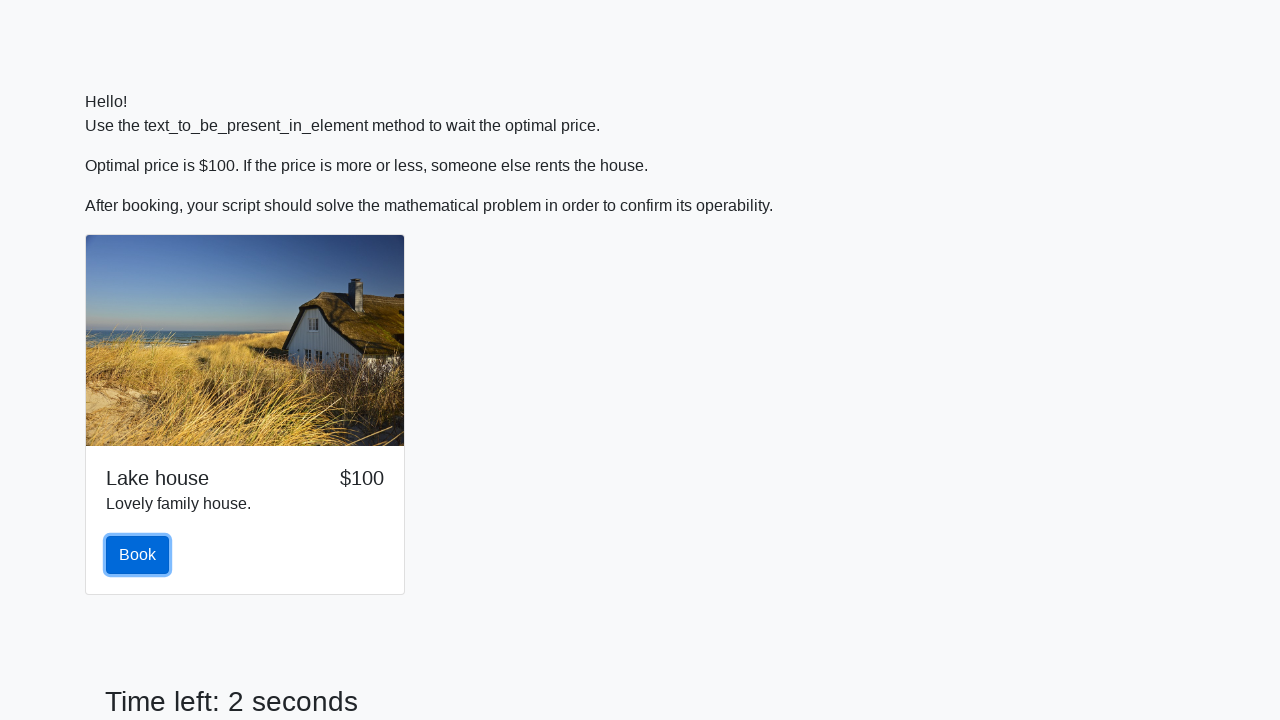

Entered calculated answer '2.4053022222319056' into answer field on #answer
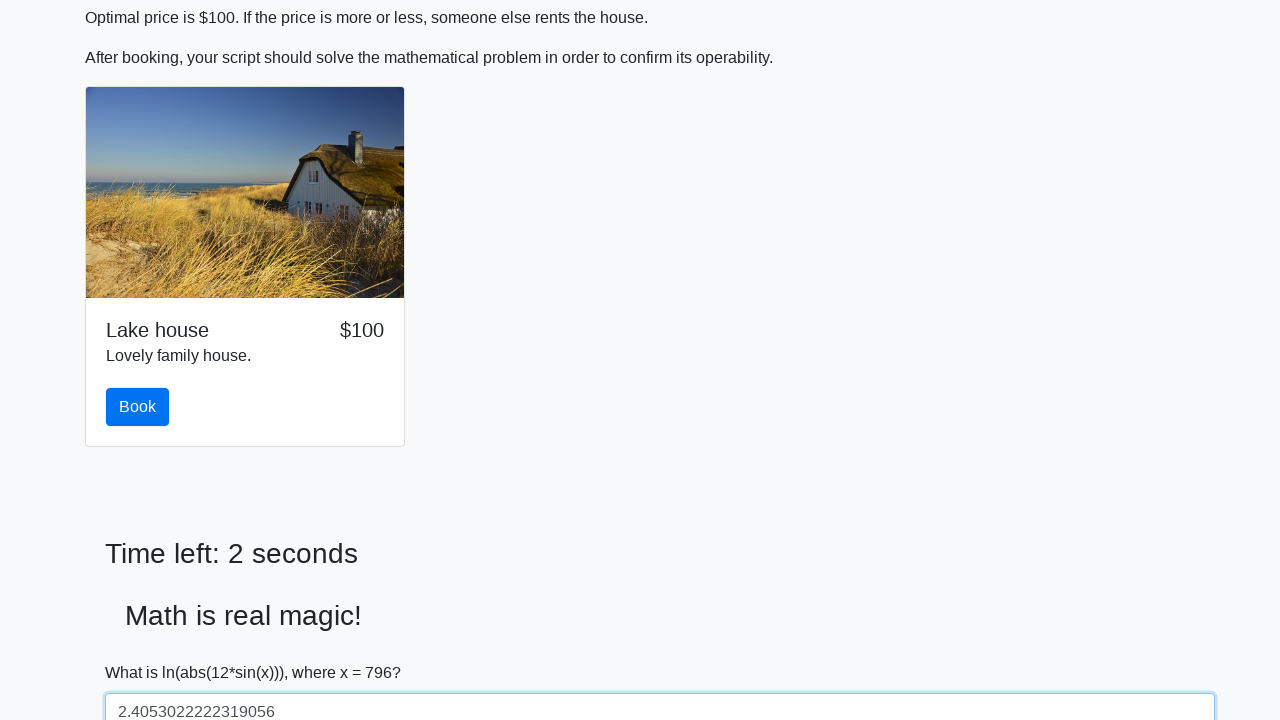

Clicked the solve button at (143, 651) on #solve
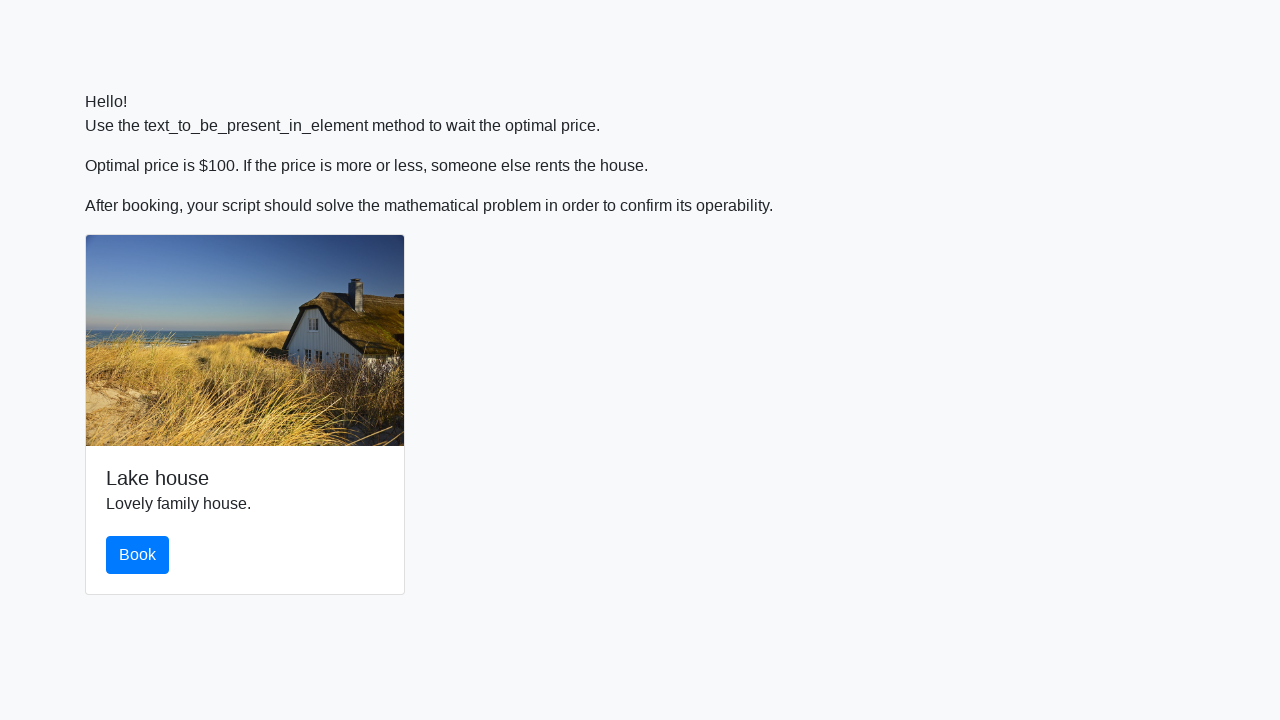

Accepted the alert dialog to verify answer
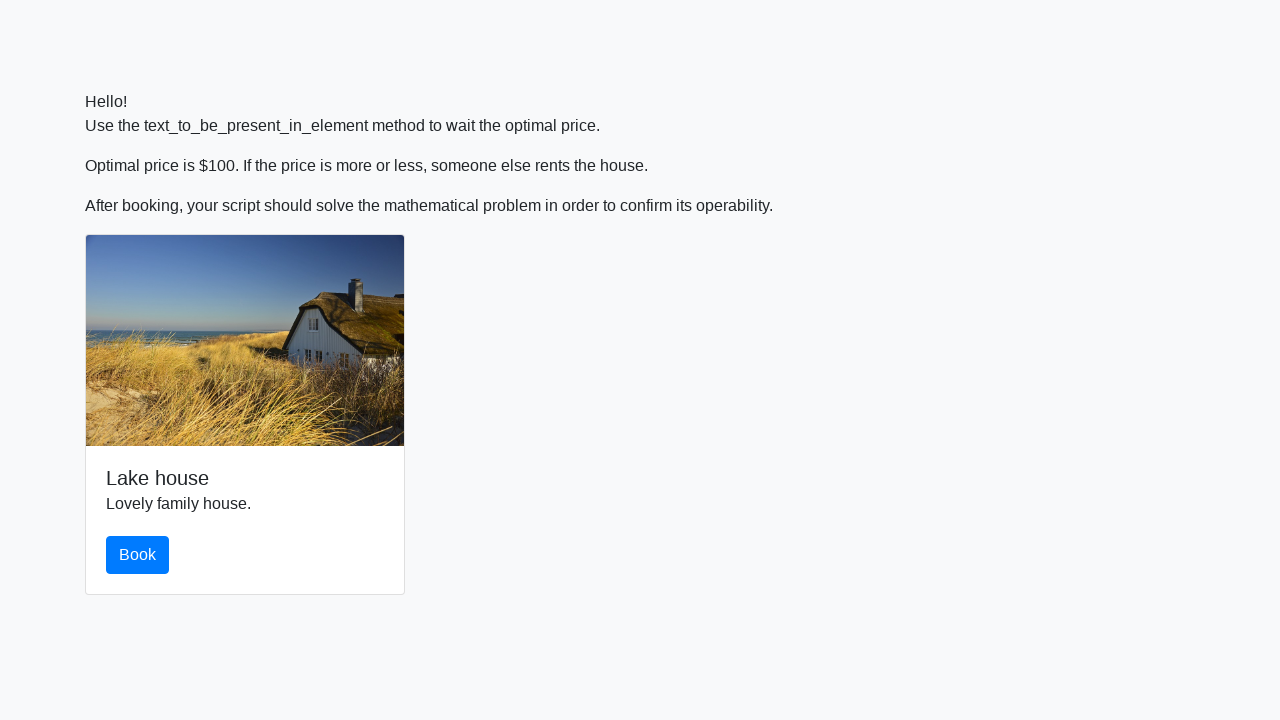

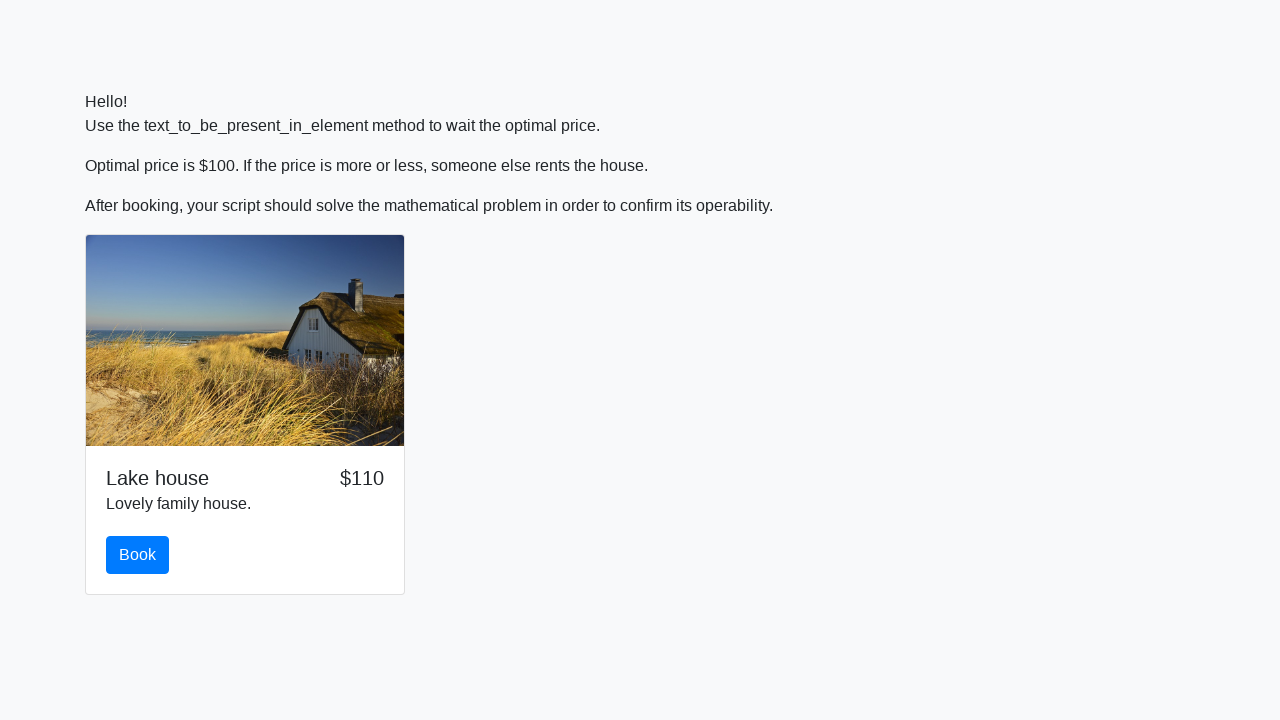